Tests browser window management by minimizing, maximizing, and entering fullscreen mode

Starting URL: https://lms.techproeducation.com/

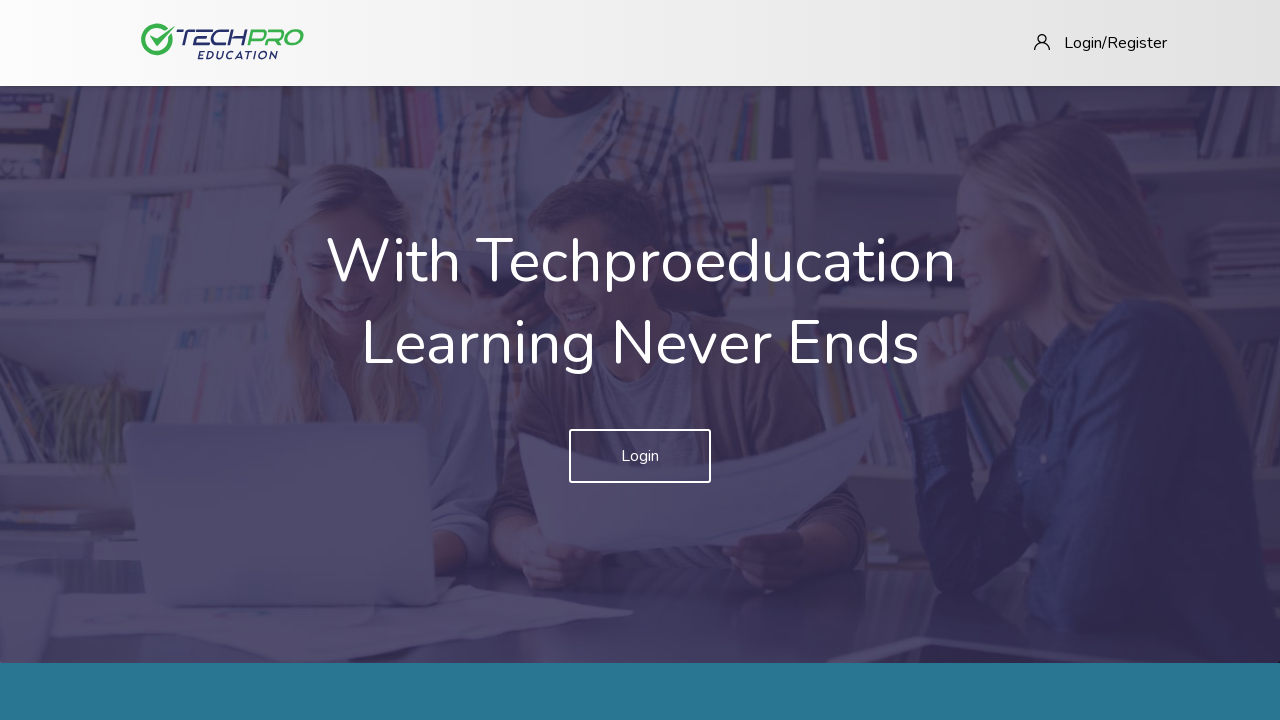

Set viewport size to 1920x1080 (maximize window)
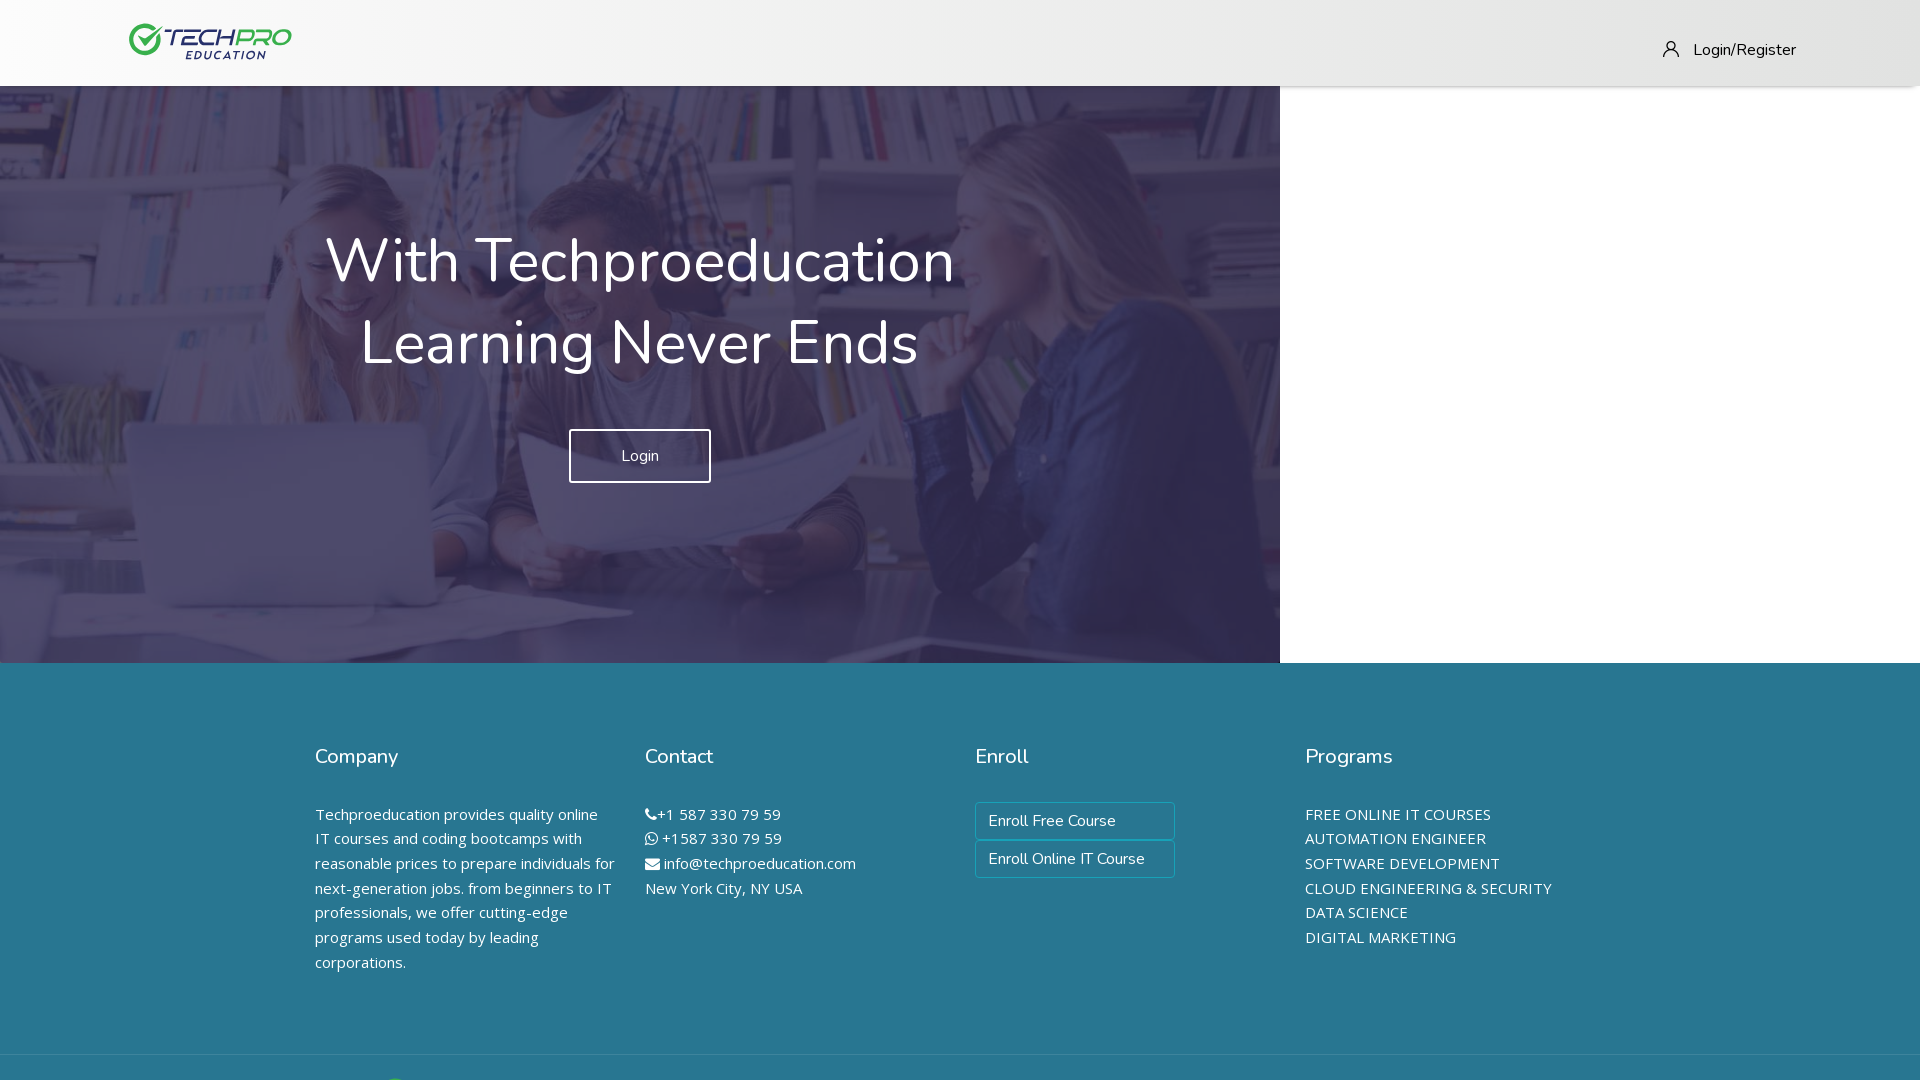

Entered fullscreen mode using JavaScript
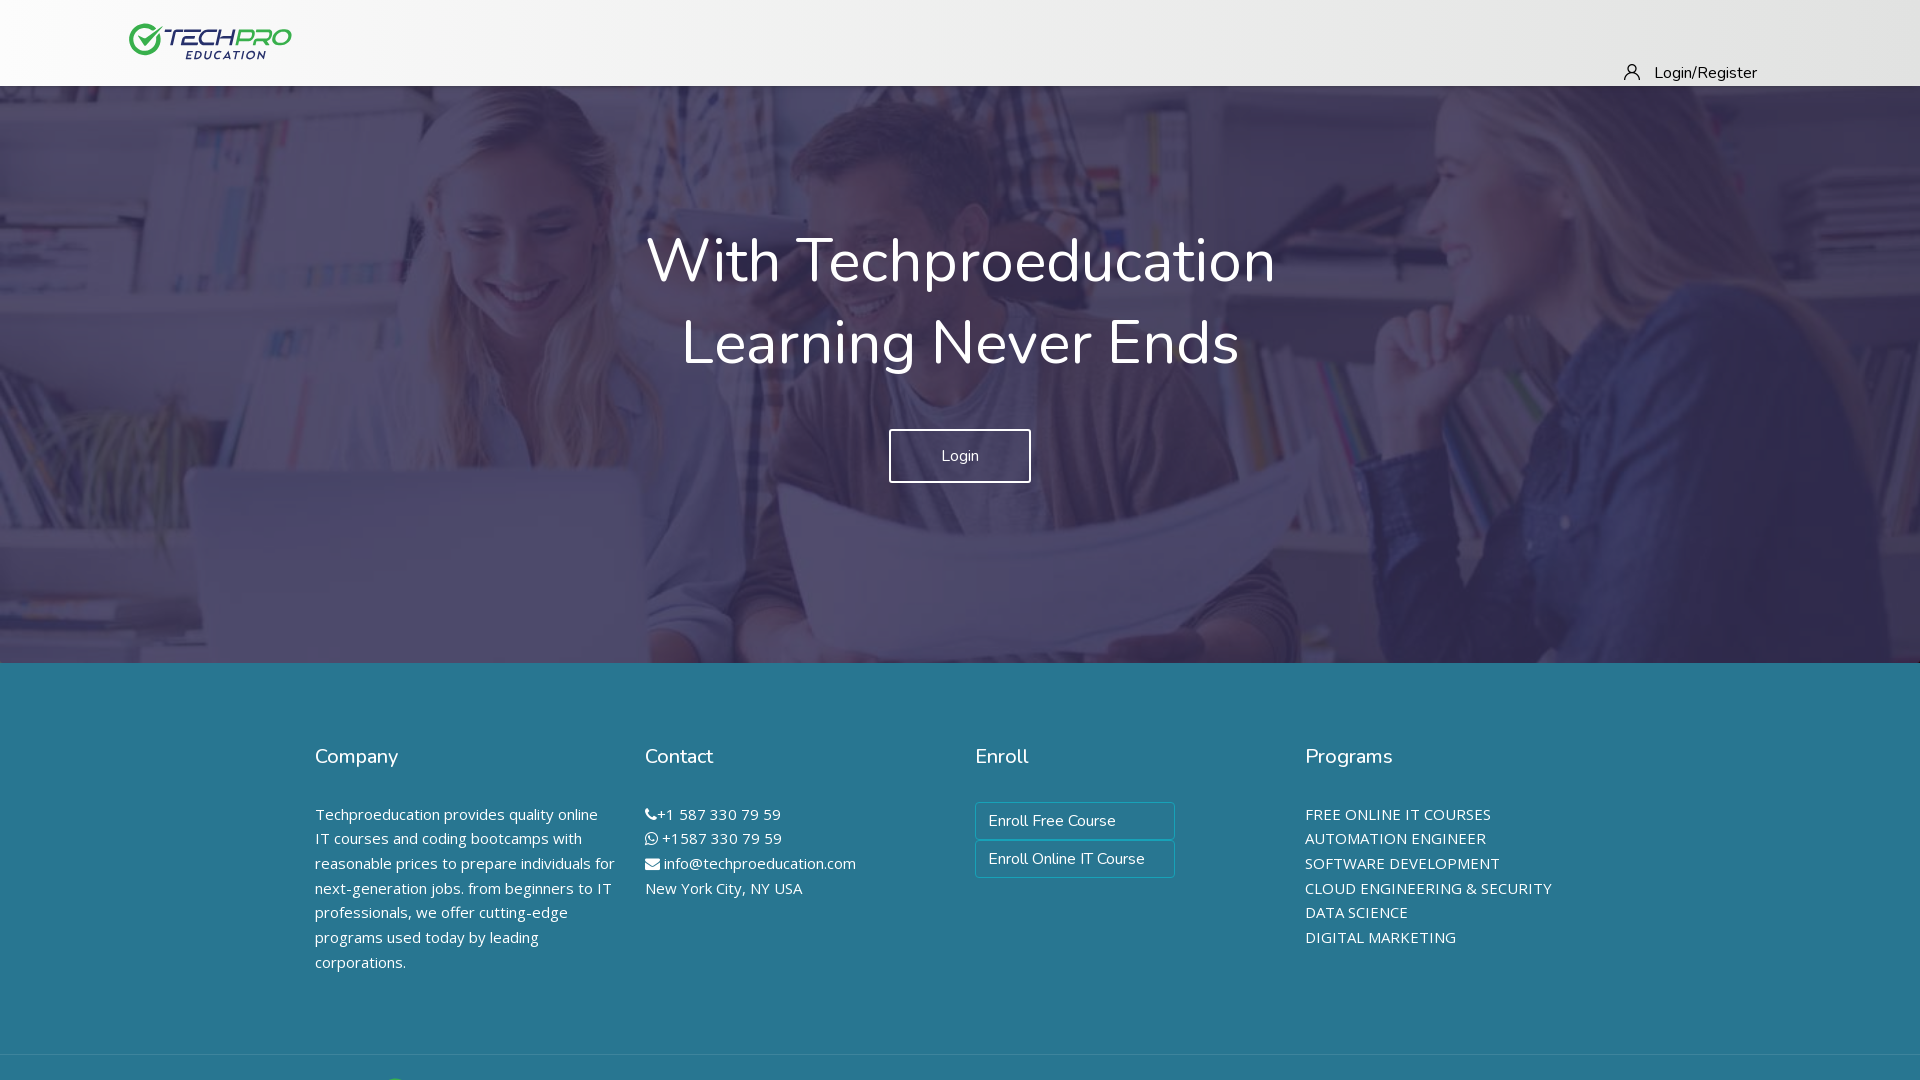

Waited 3 seconds to observe fullscreen mode
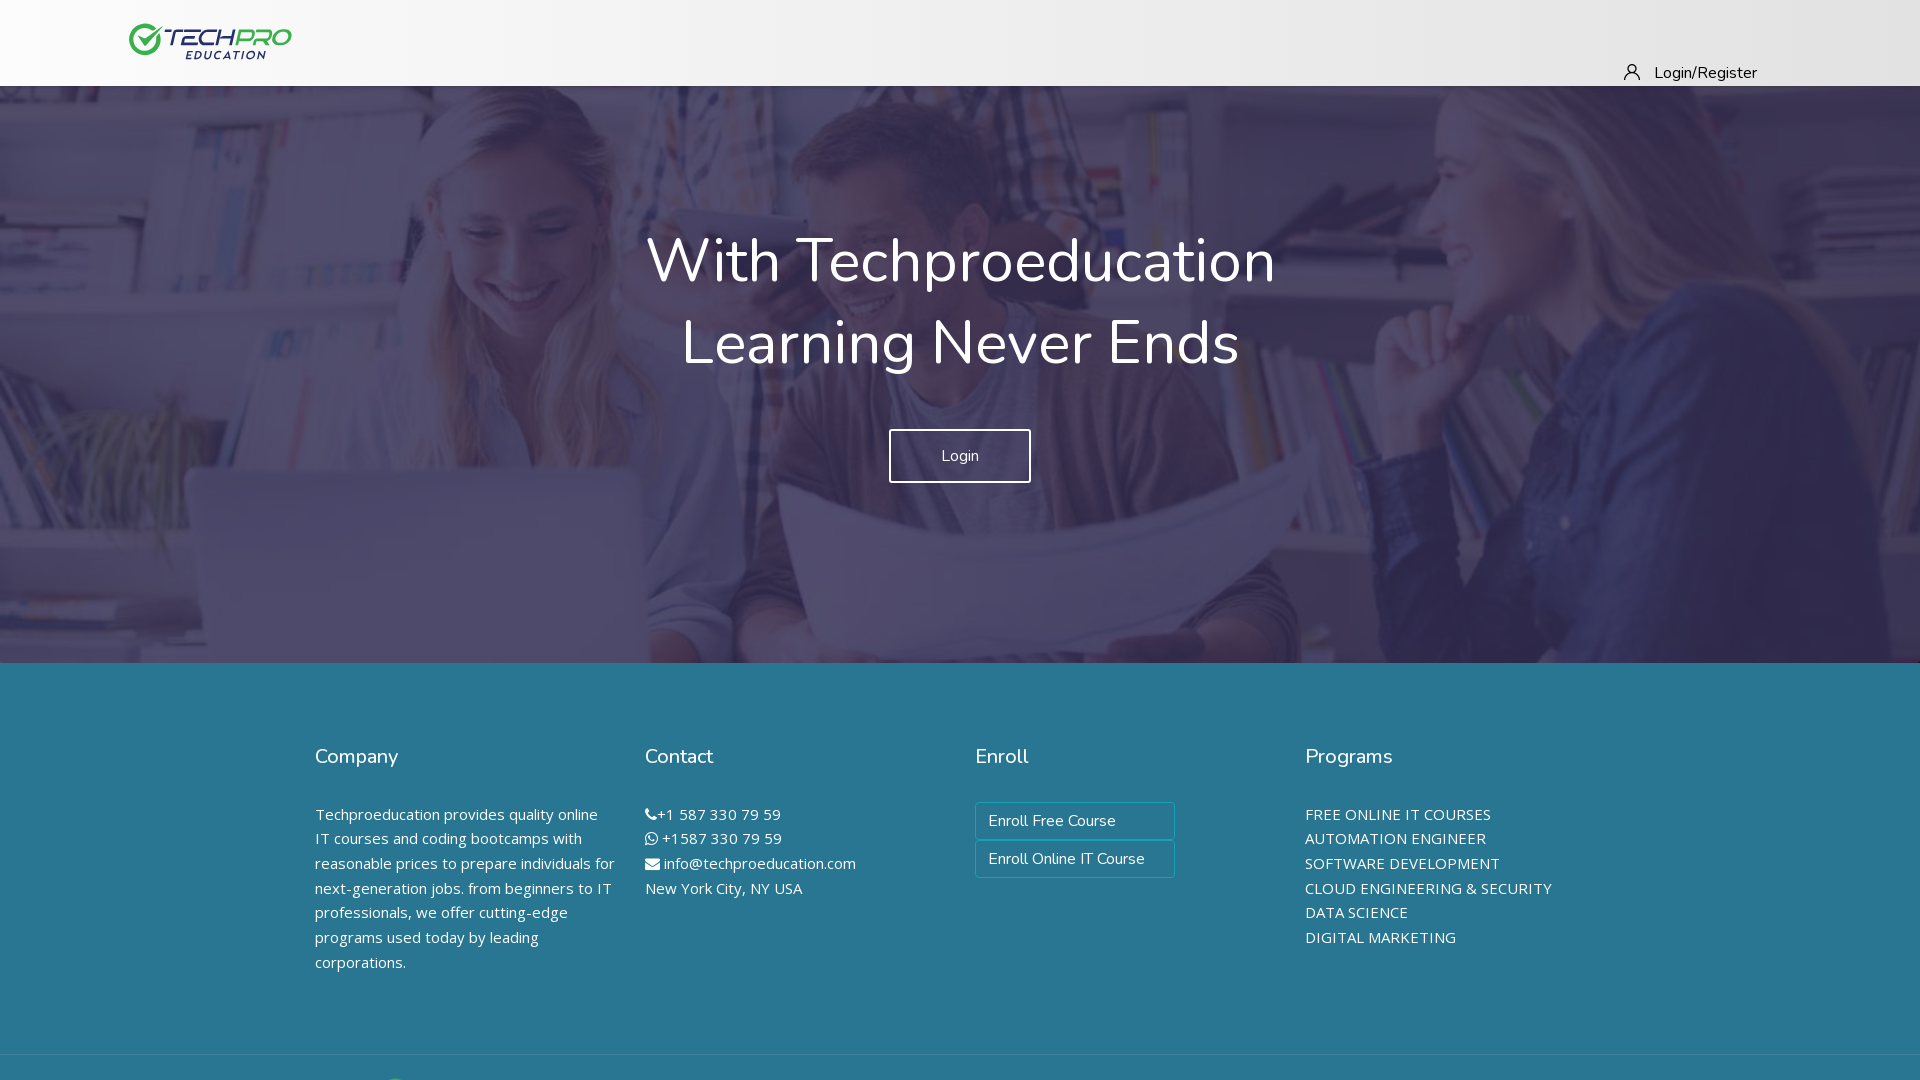

Exited fullscreen mode
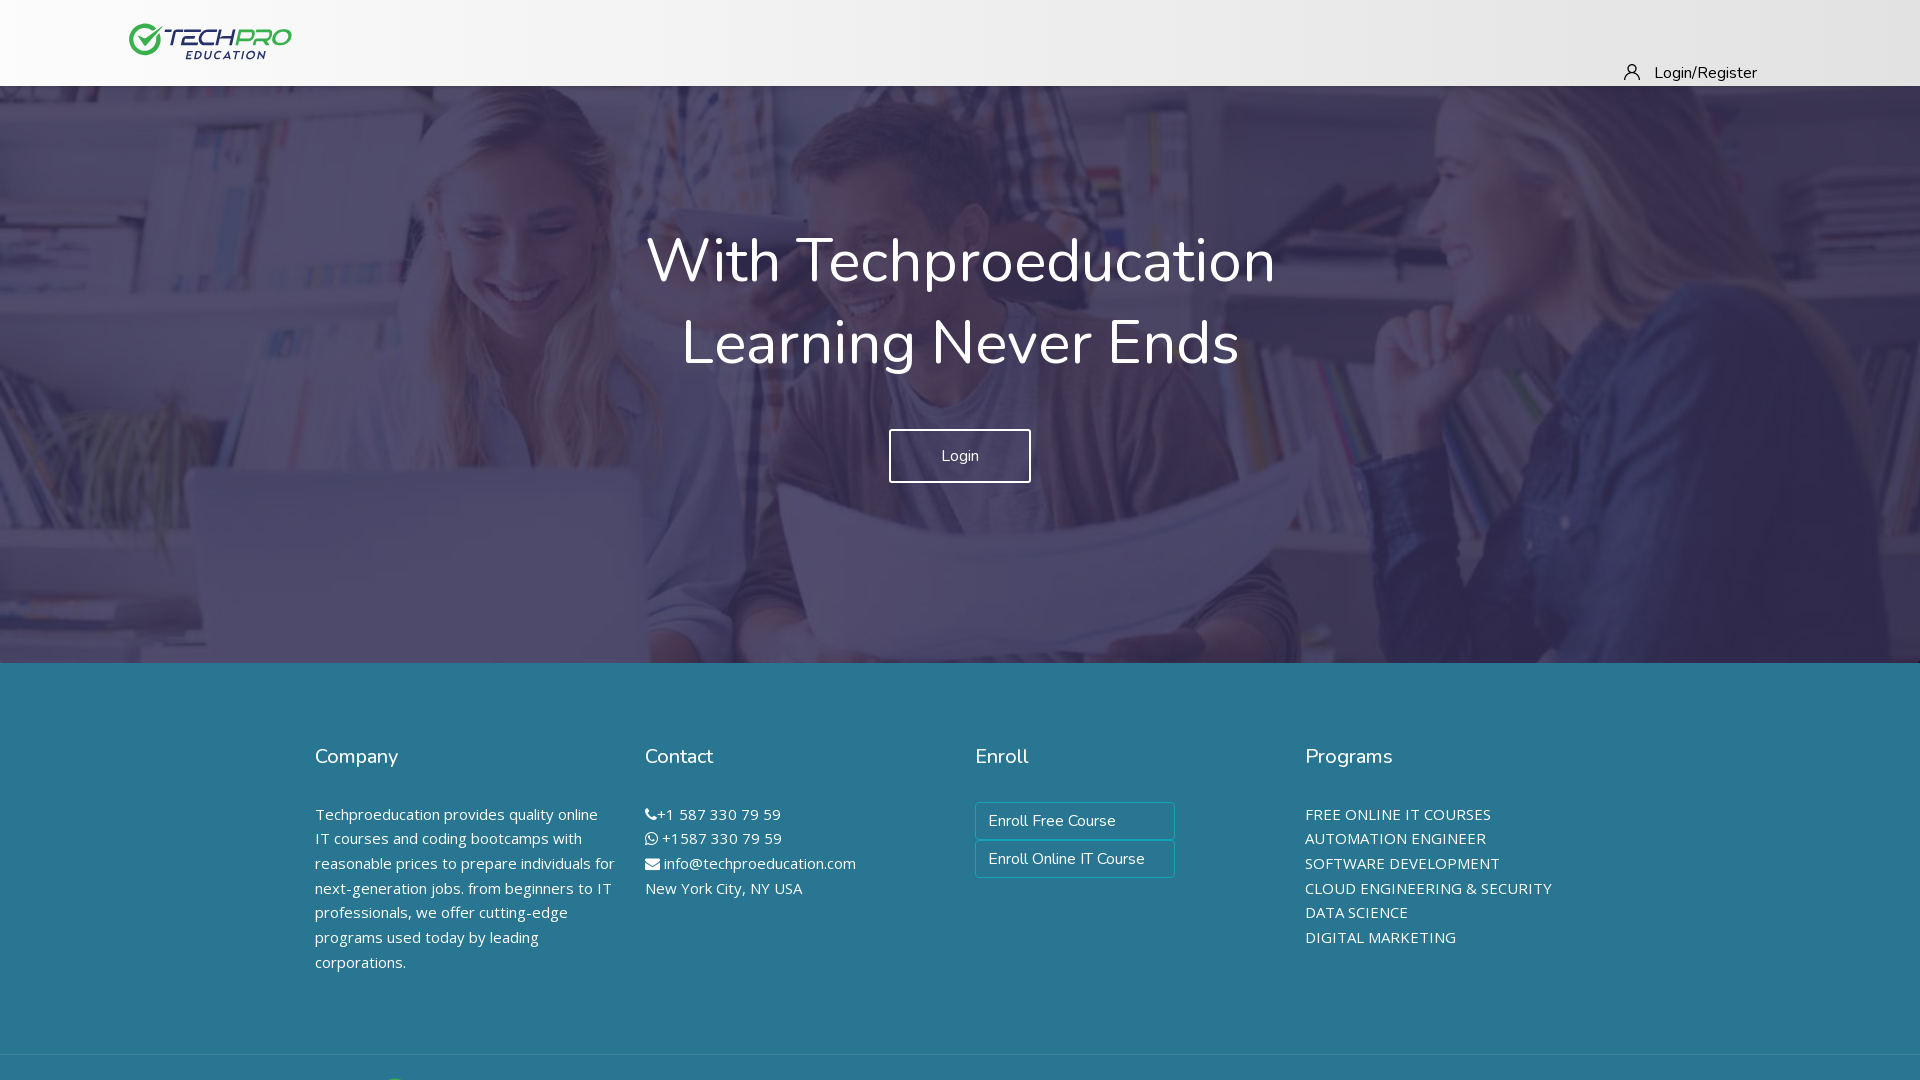

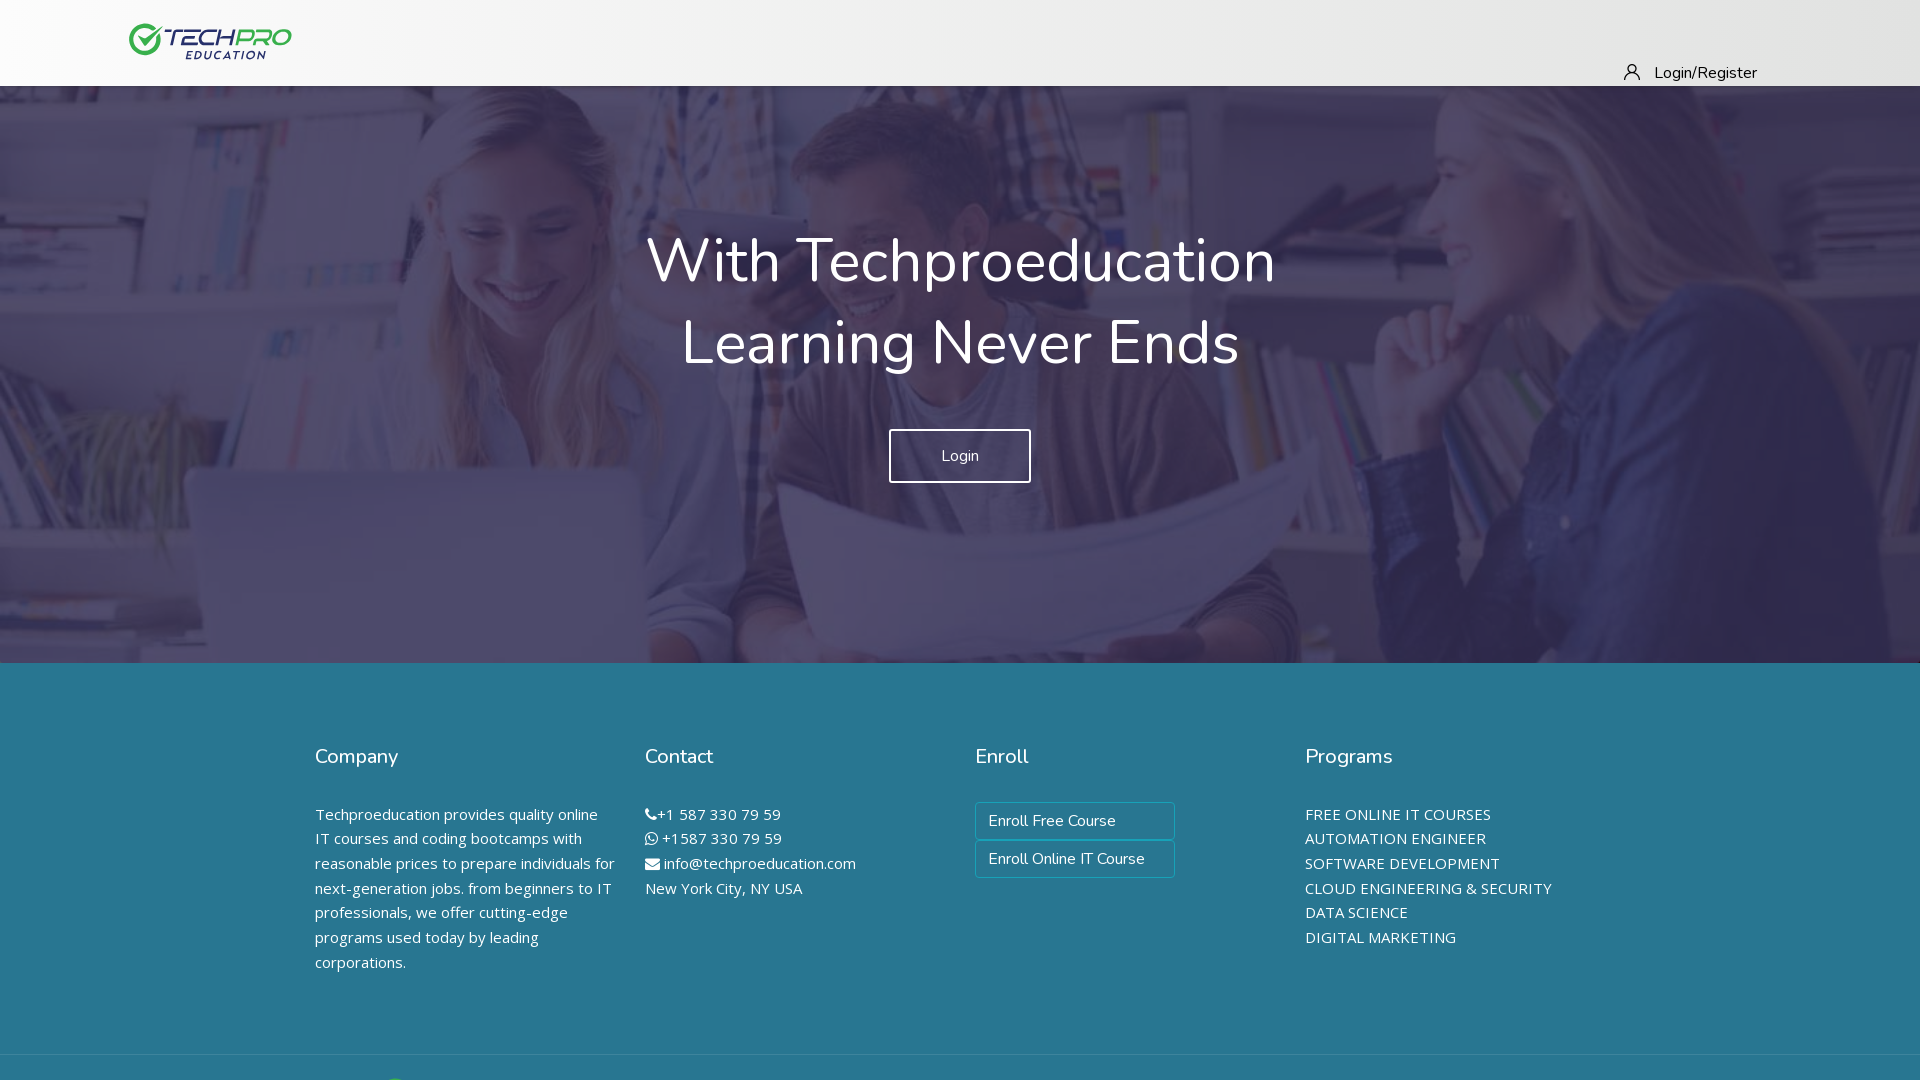